Tests adding a new customer by filling in First Name, Last Name, and Post Code fields, submitting the form, and verifying the customer appears in the Customers list

Starting URL: https://www.globalsqa.com/angularJs-protractor/BankingProject/#/manager

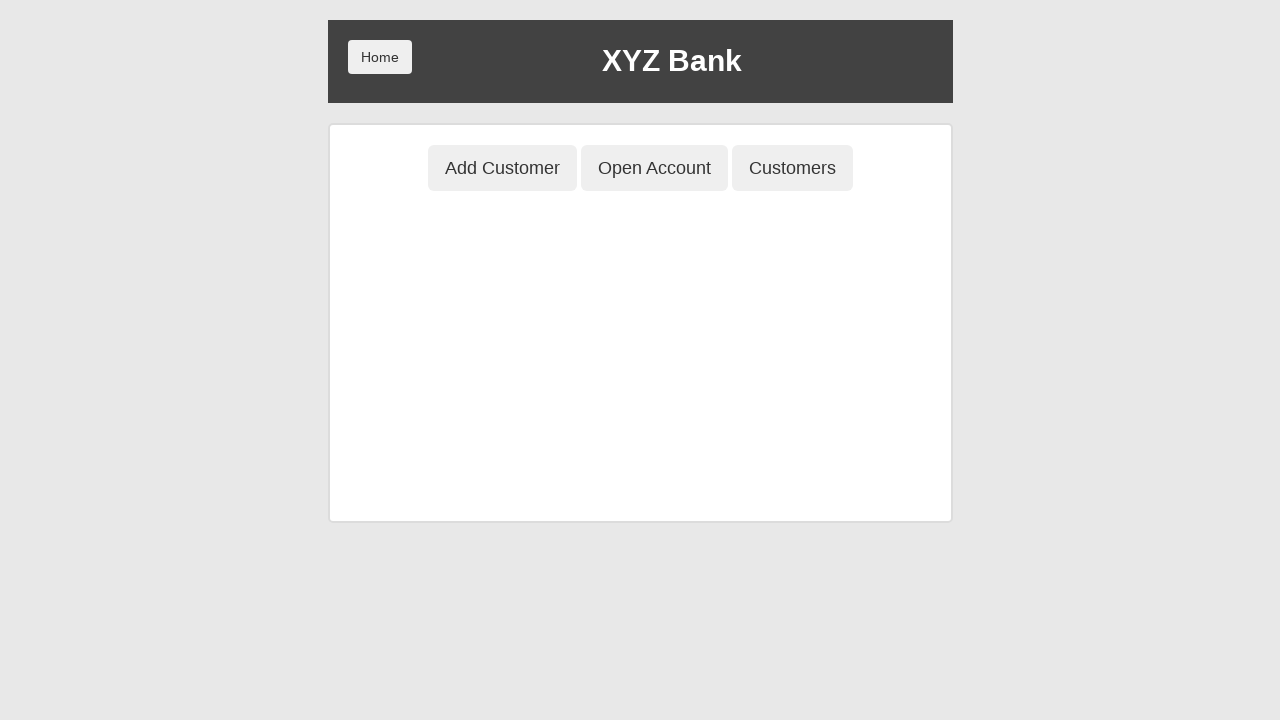

Clicked 'Add Customer' button at (502, 168) on button[ng-class='btnClass1']
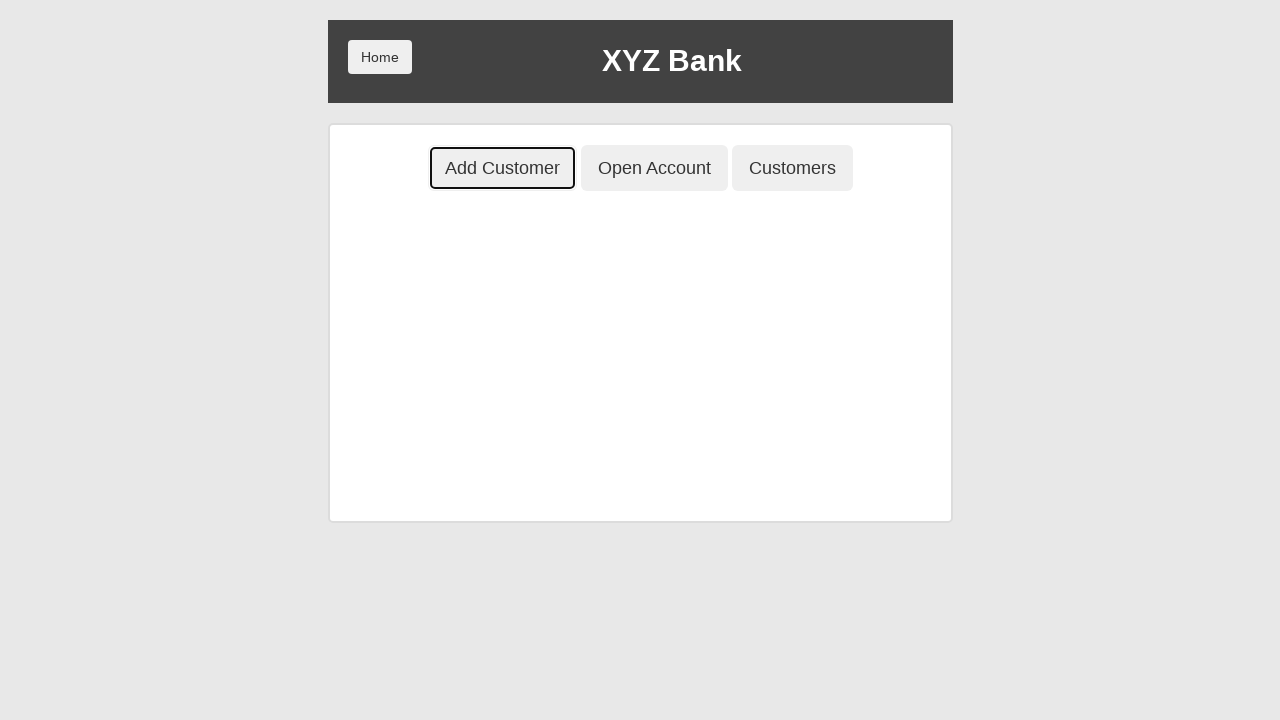

Filled First Name field with 'TestUser7842' on input[placeholder='First Name']
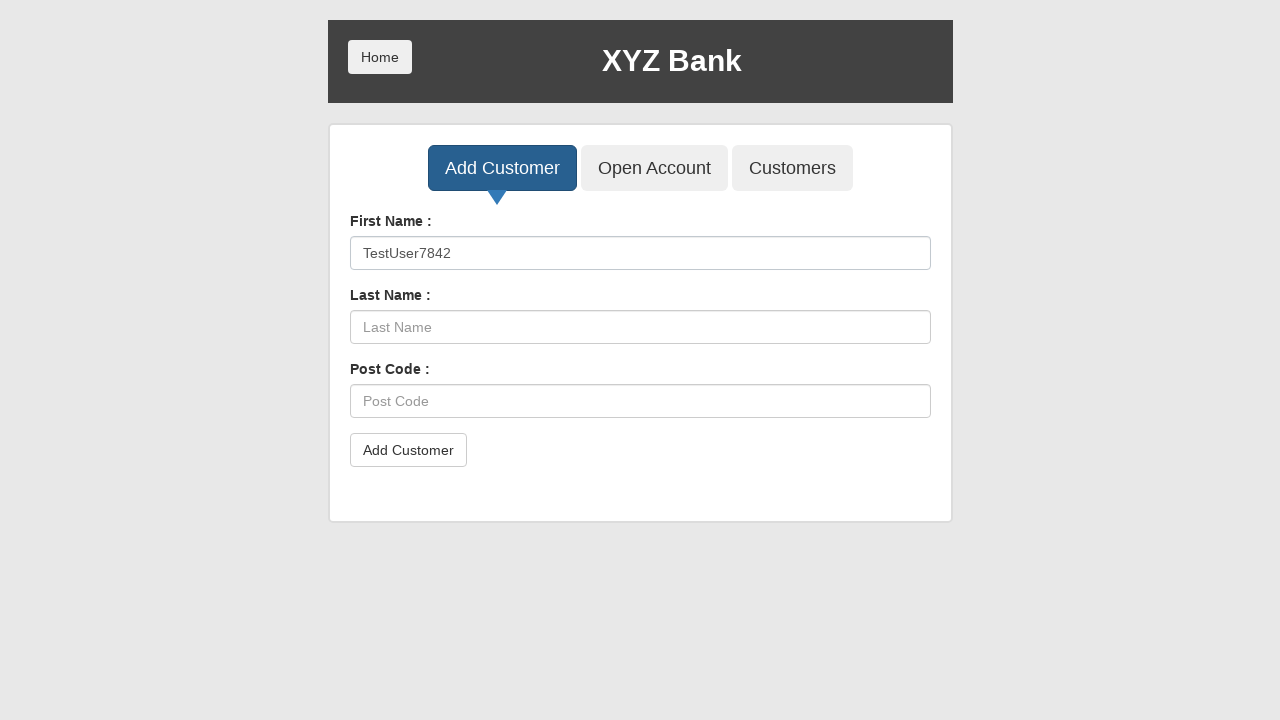

Filled Last Name field with 'Johnson' on input[placeholder='Last Name']
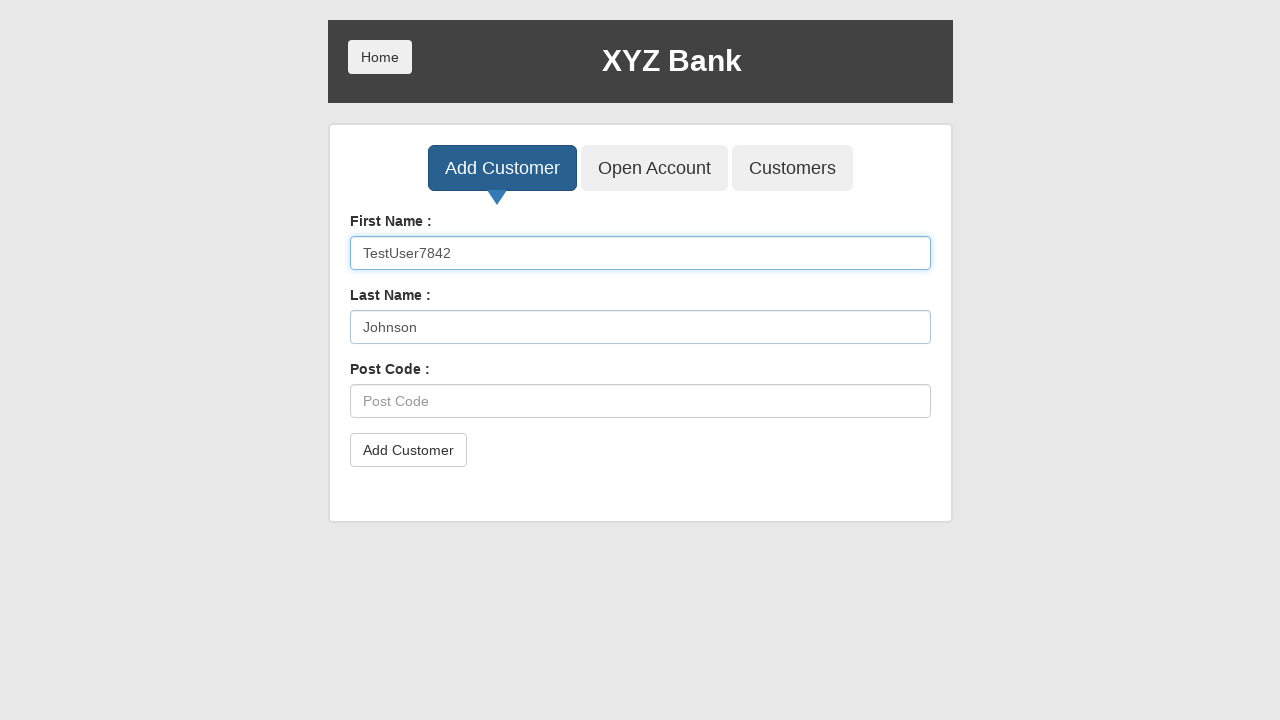

Filled Post Code field with 'E77842' on input[placeholder='Post Code']
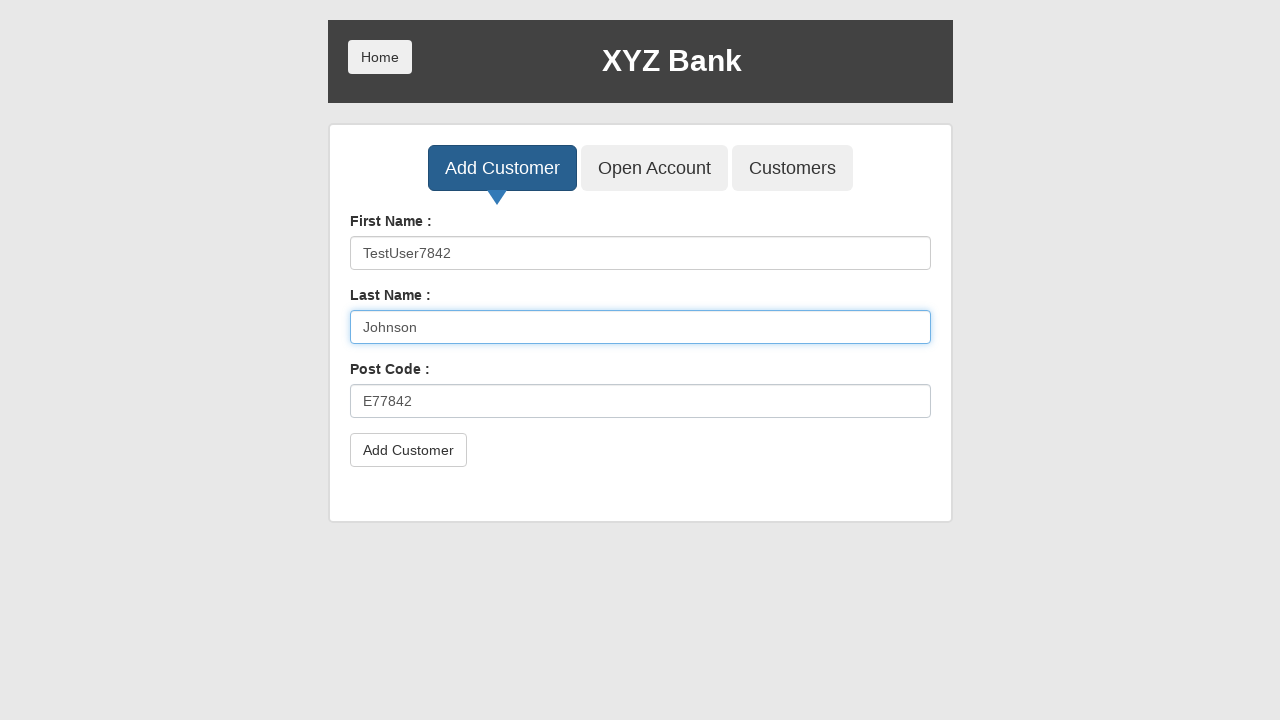

Clicked submit button to add customer at (408, 450) on button[type='submit']
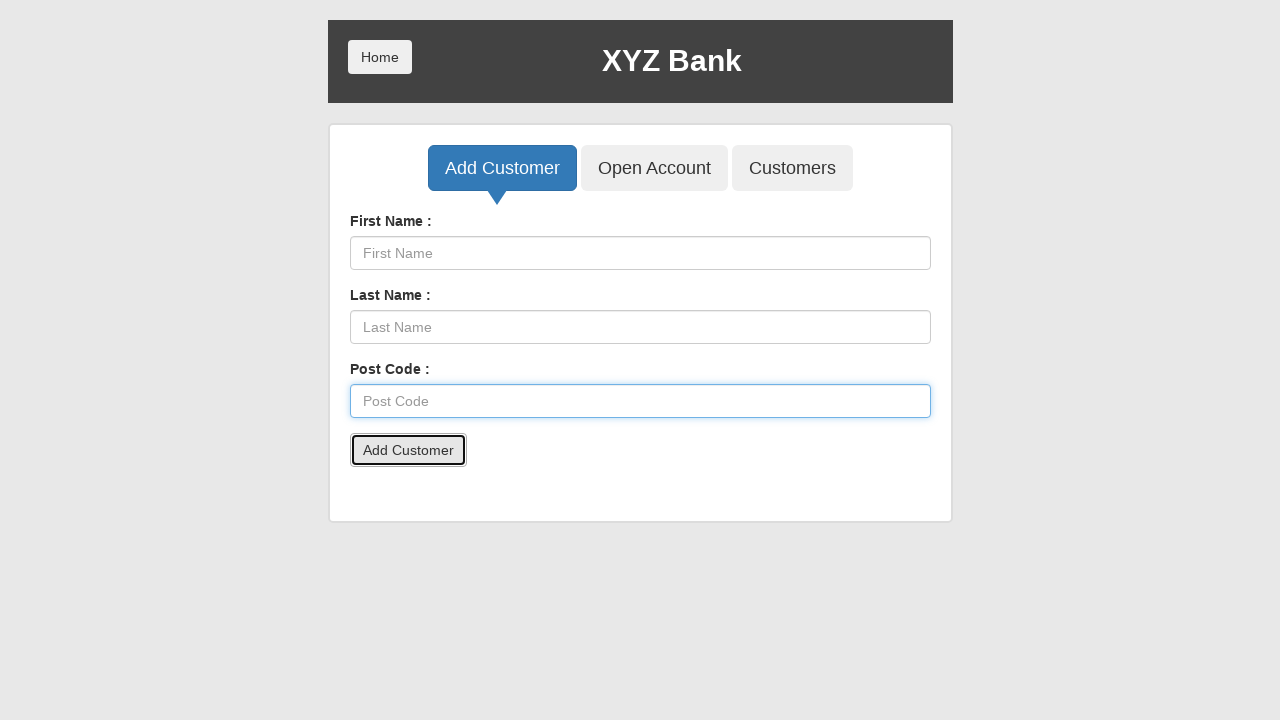

Set up dialog handler to accept alerts
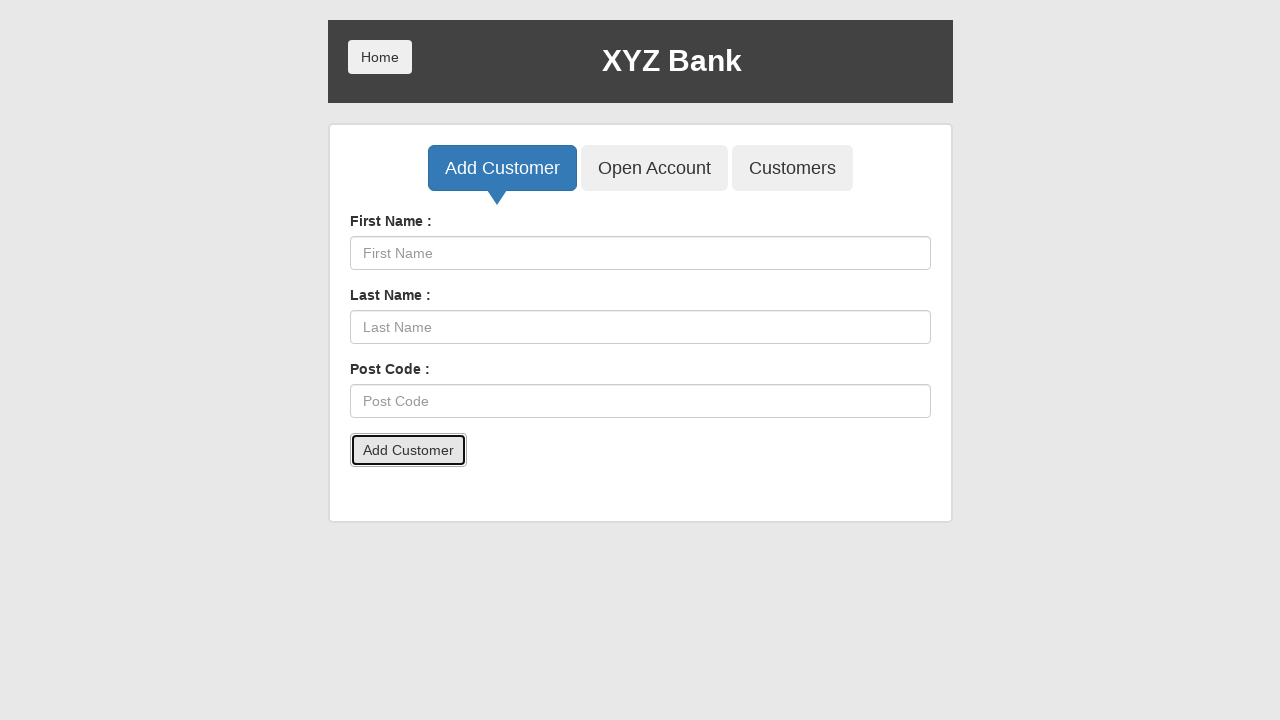

Waited 500ms for alert to process
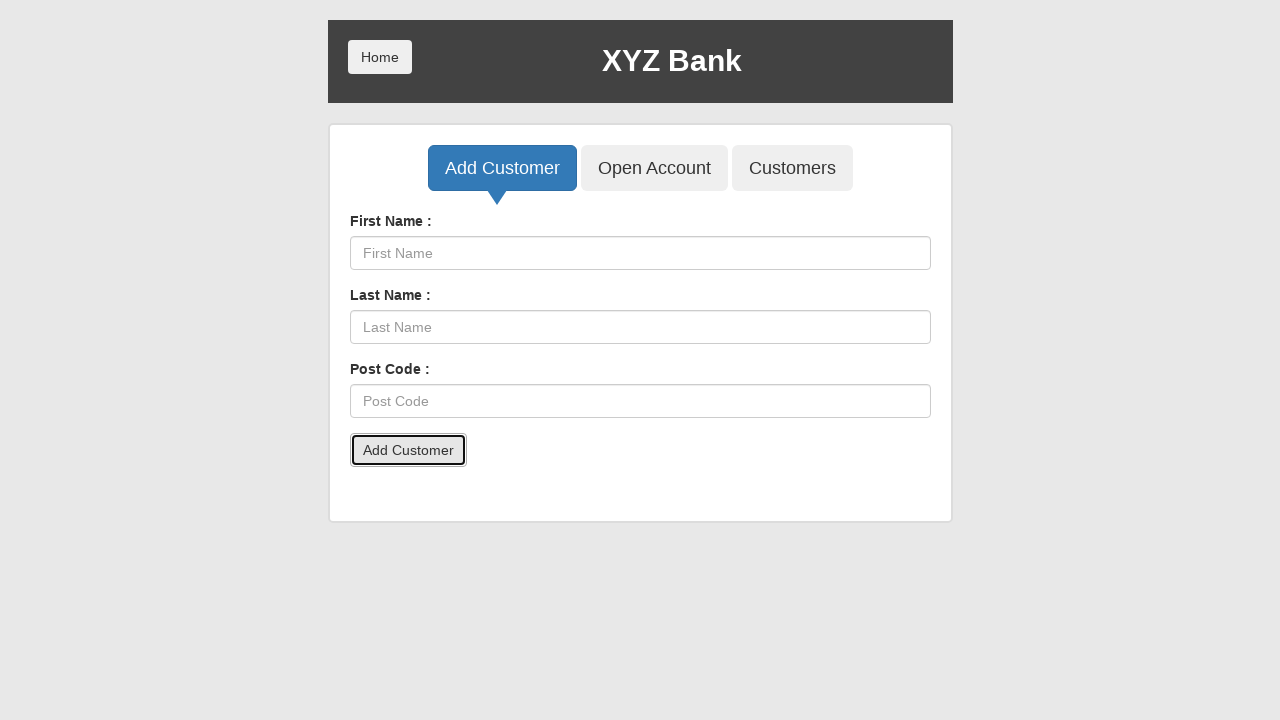

Clicked 'Customers' button to view customer list at (792, 168) on button[ng-class='btnClass3']
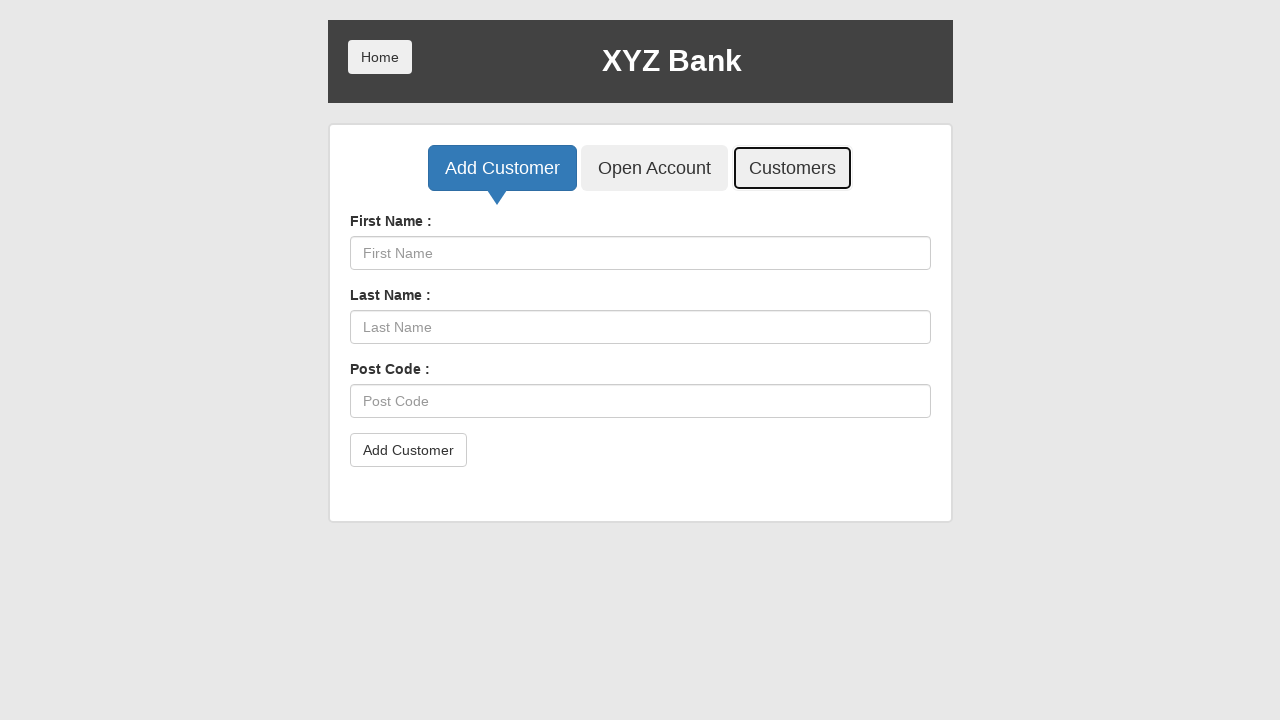

Customers table loaded
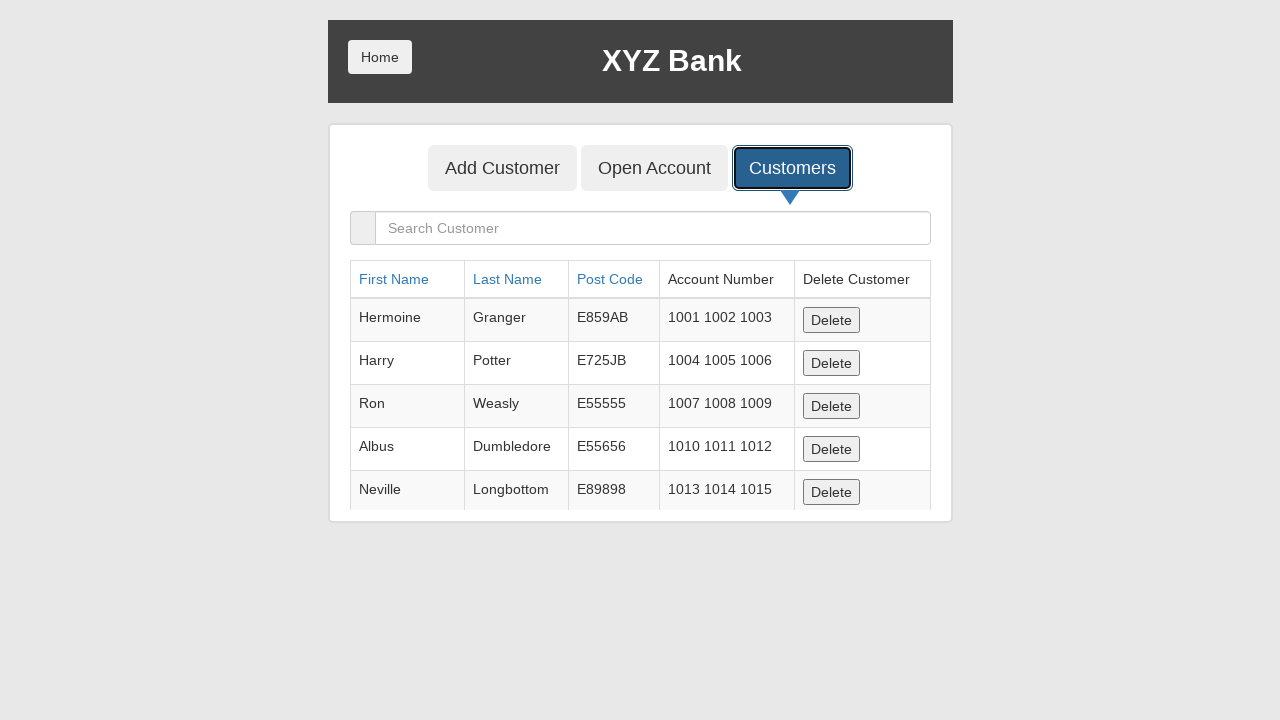

Verified new customer 'TestUser7842' appears in customers table
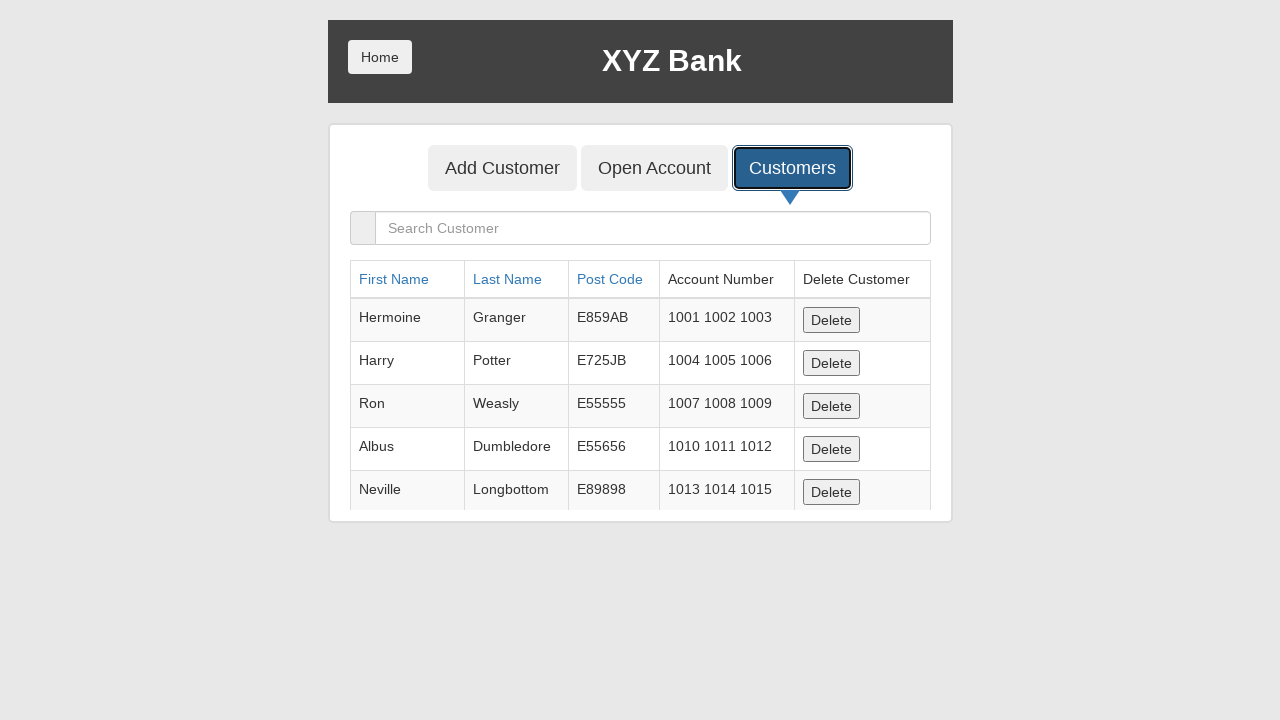

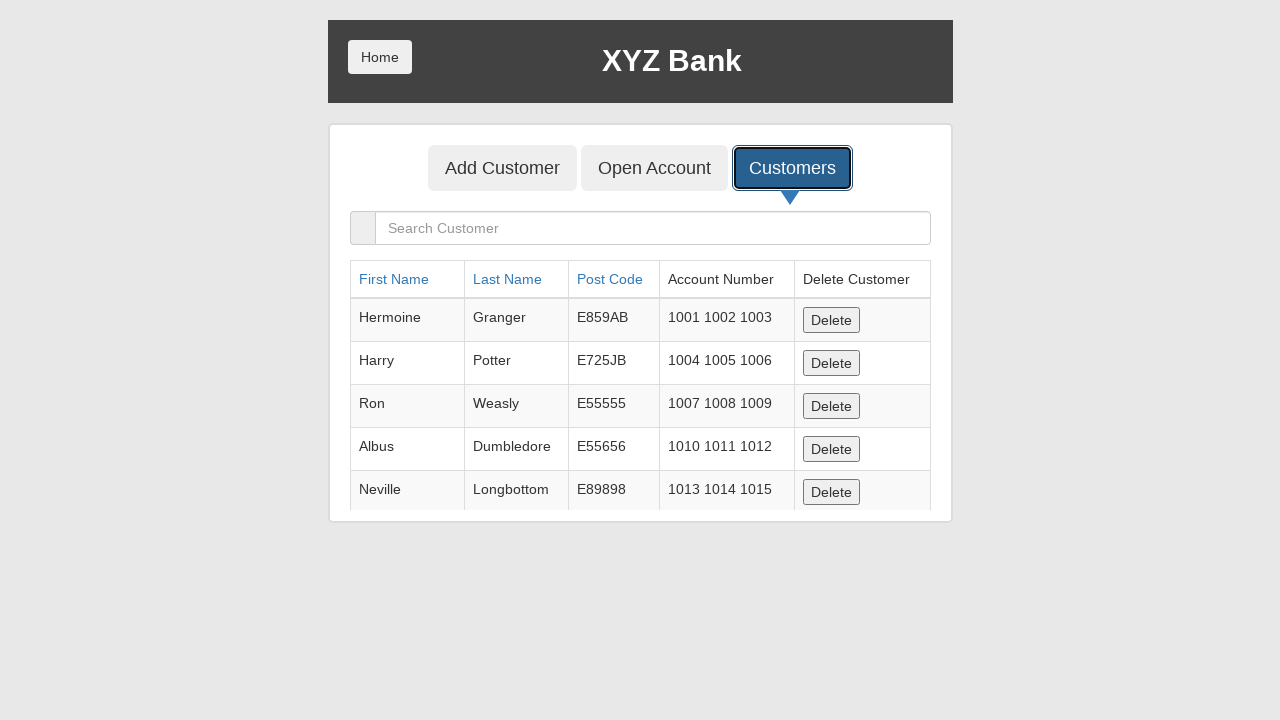